Tests JavaScript prompt dialog by clicking JS Prompt button, entering a name in the prompt, and accepting it

Starting URL: https://the-internet.herokuapp.com/javascript_alerts

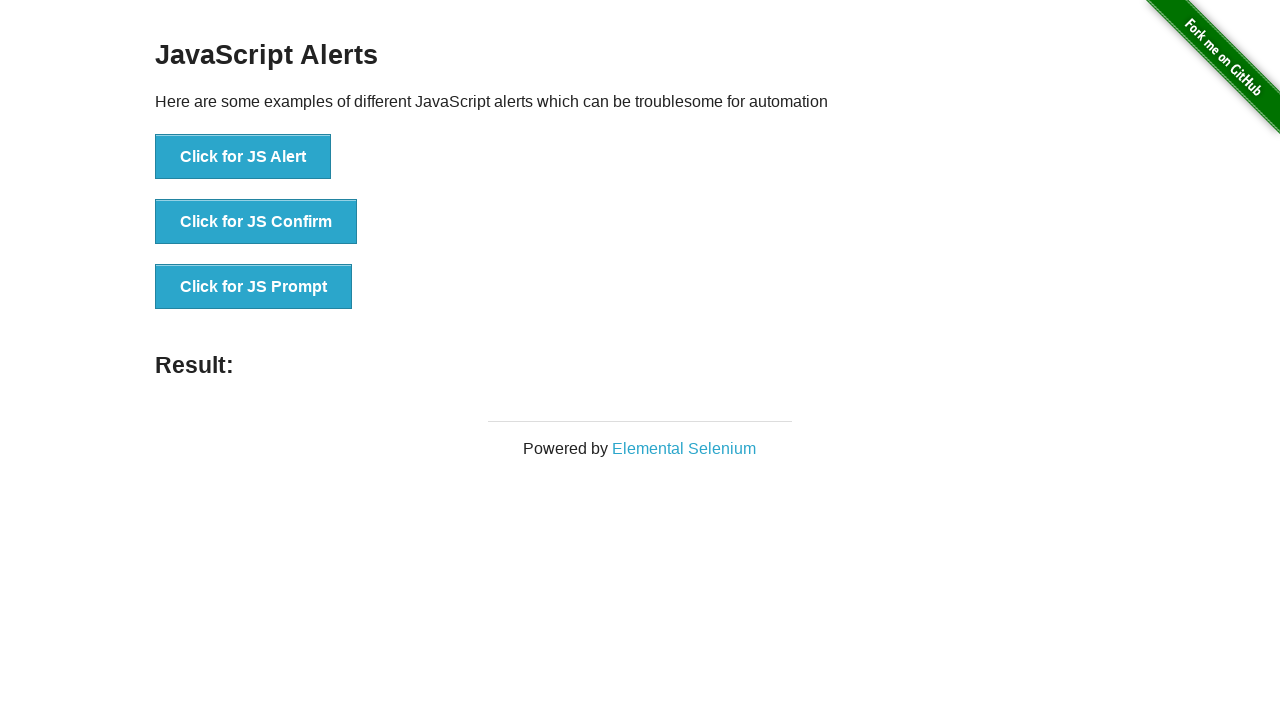

Clicked JS Prompt button at (254, 287) on xpath=//*[@onclick='jsPrompt()']
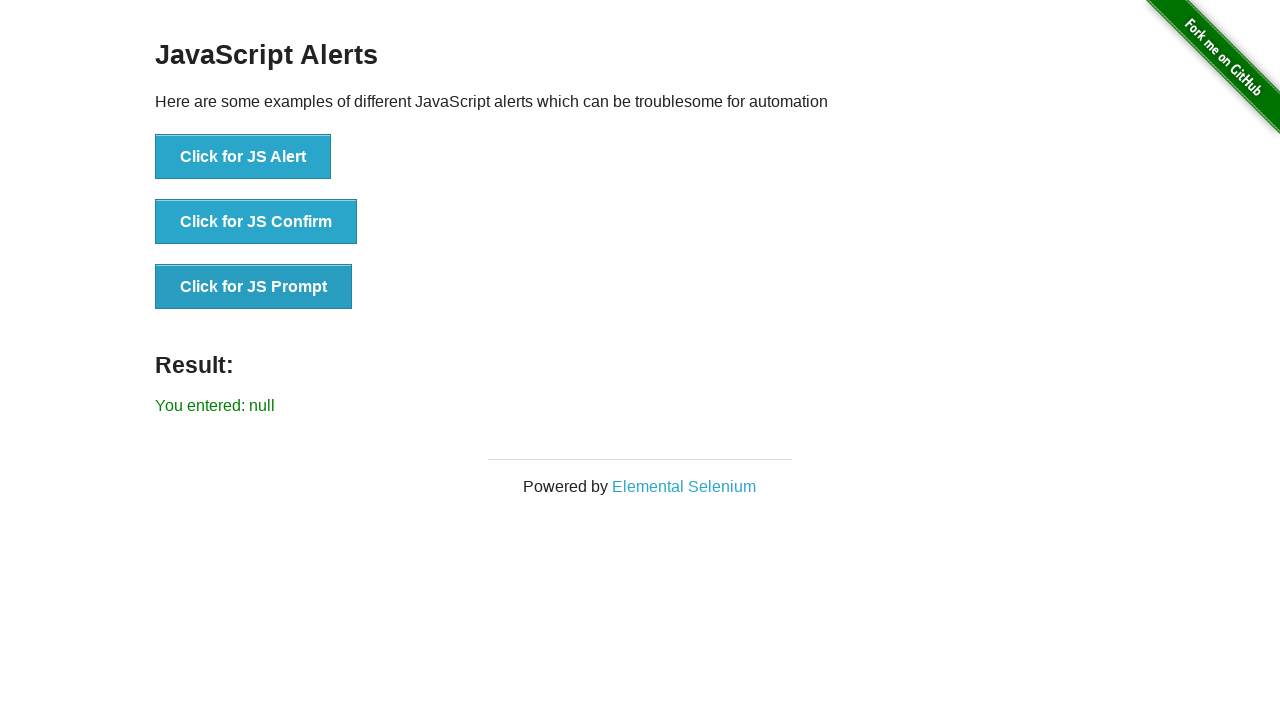

Set up dialog handler for prompt
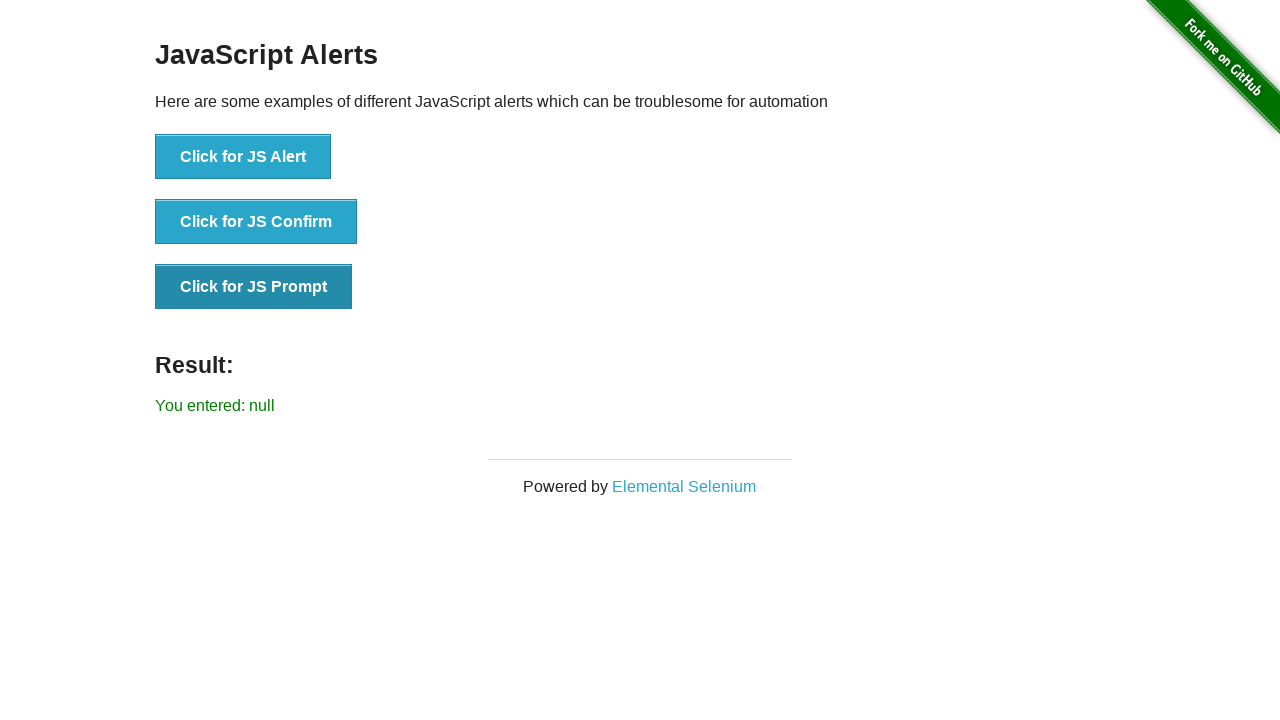

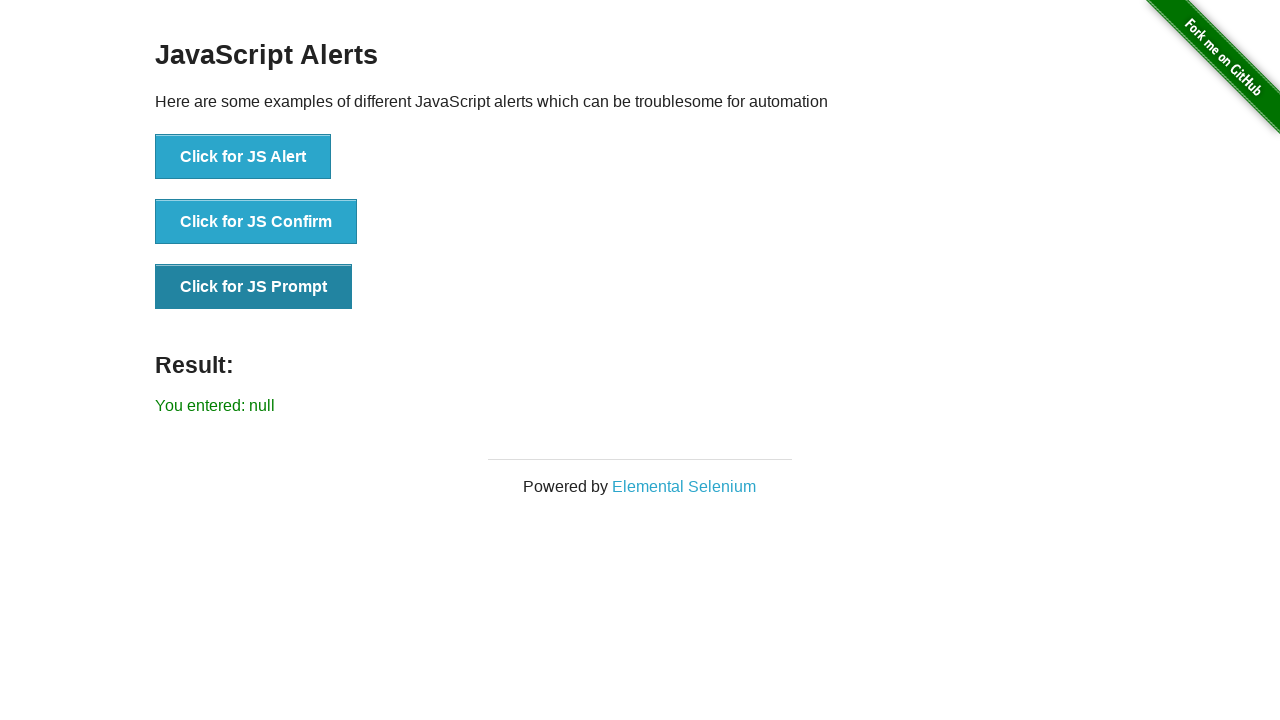